Tests API performance by refreshing a status page multiple times and measuring load times

Starting URL: https://status.openai.com/

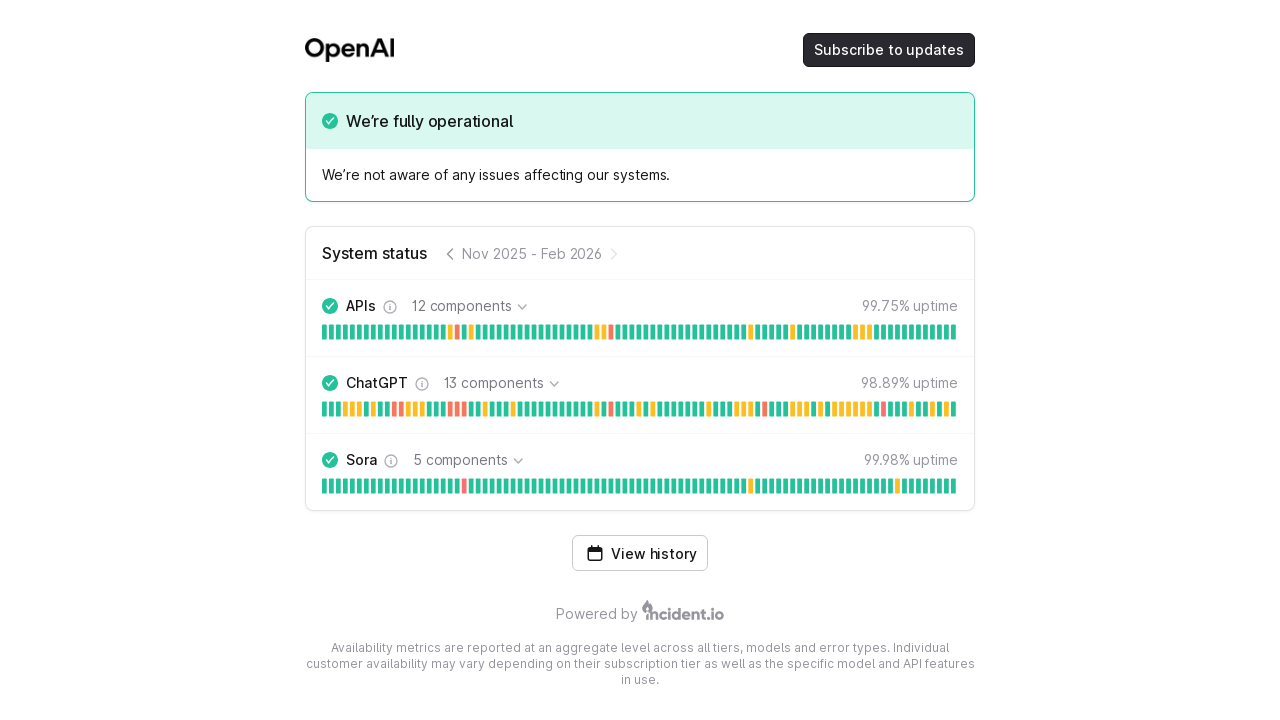

Initial page load timeout completed
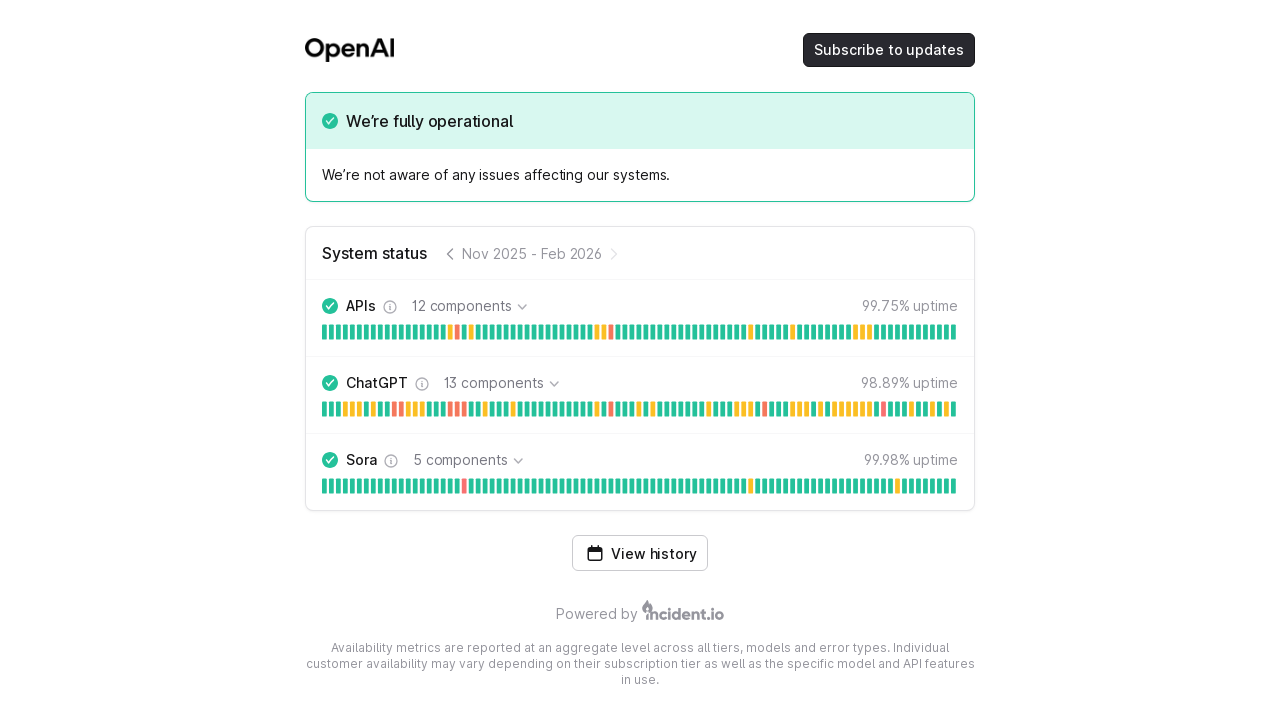

Page refreshed (iteration 1)
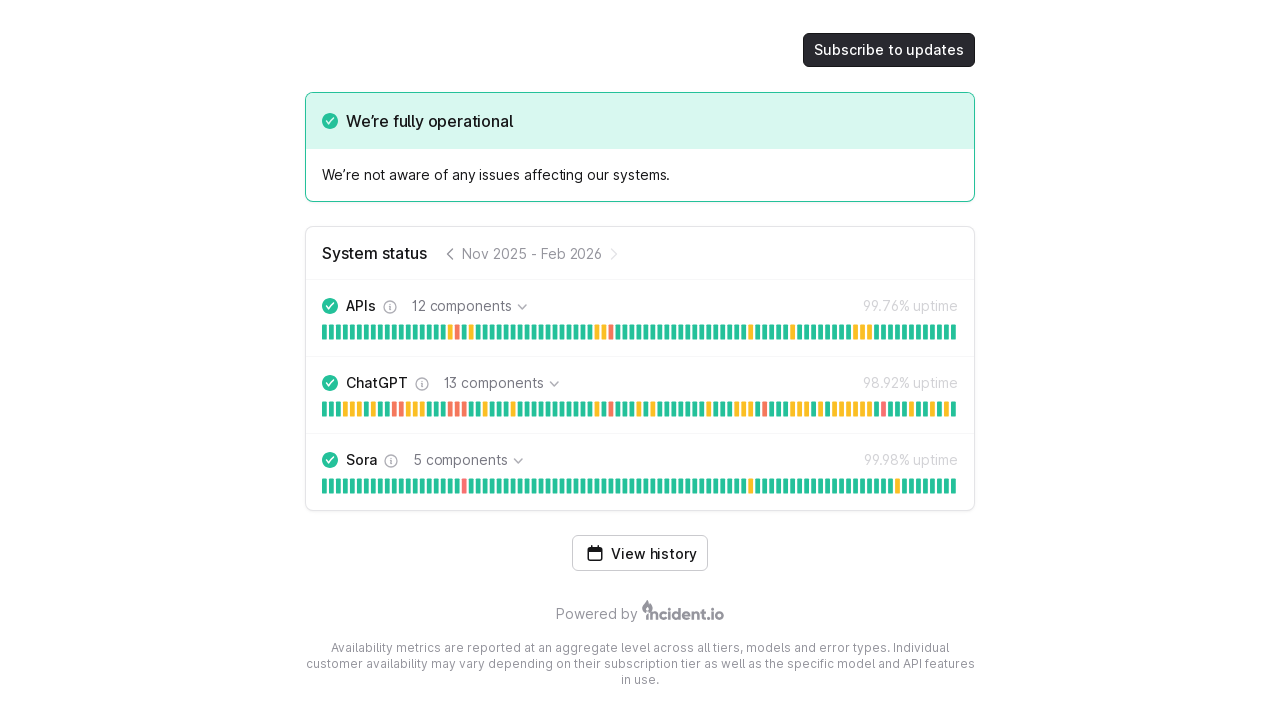

Body element confirmed loaded after refresh (iteration 1)
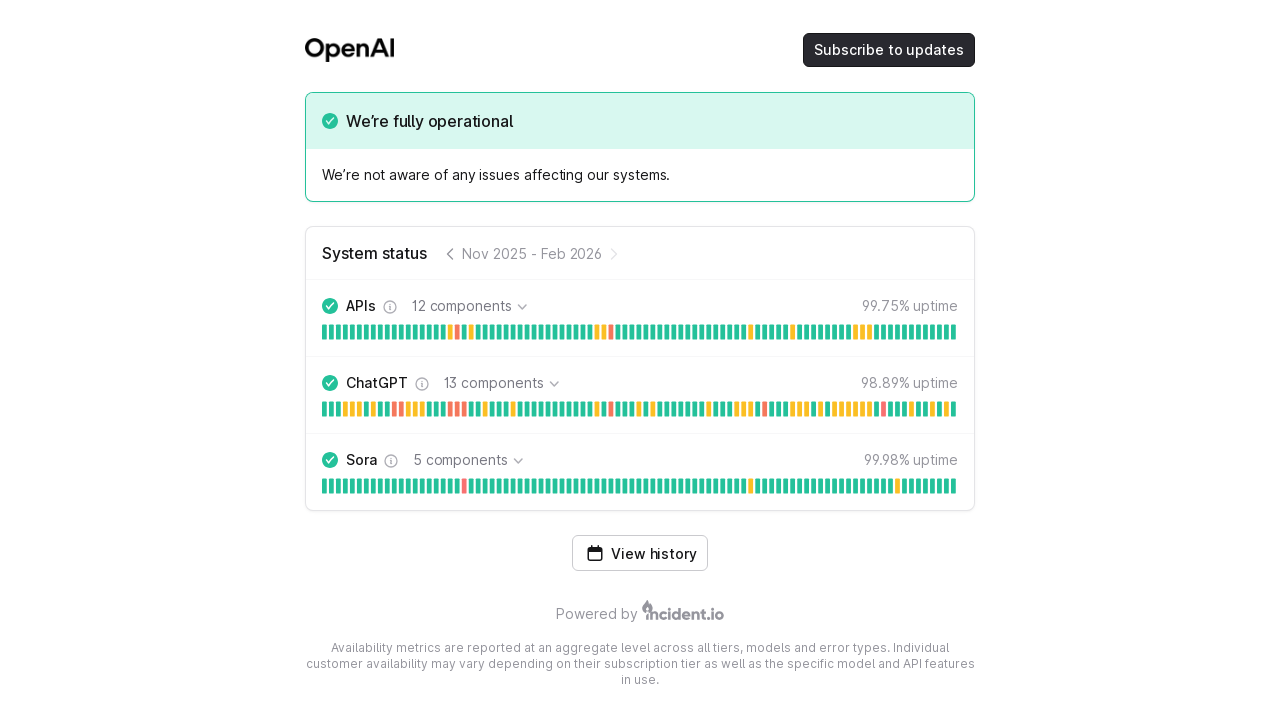

Waited 1 second between requests (iteration 1)
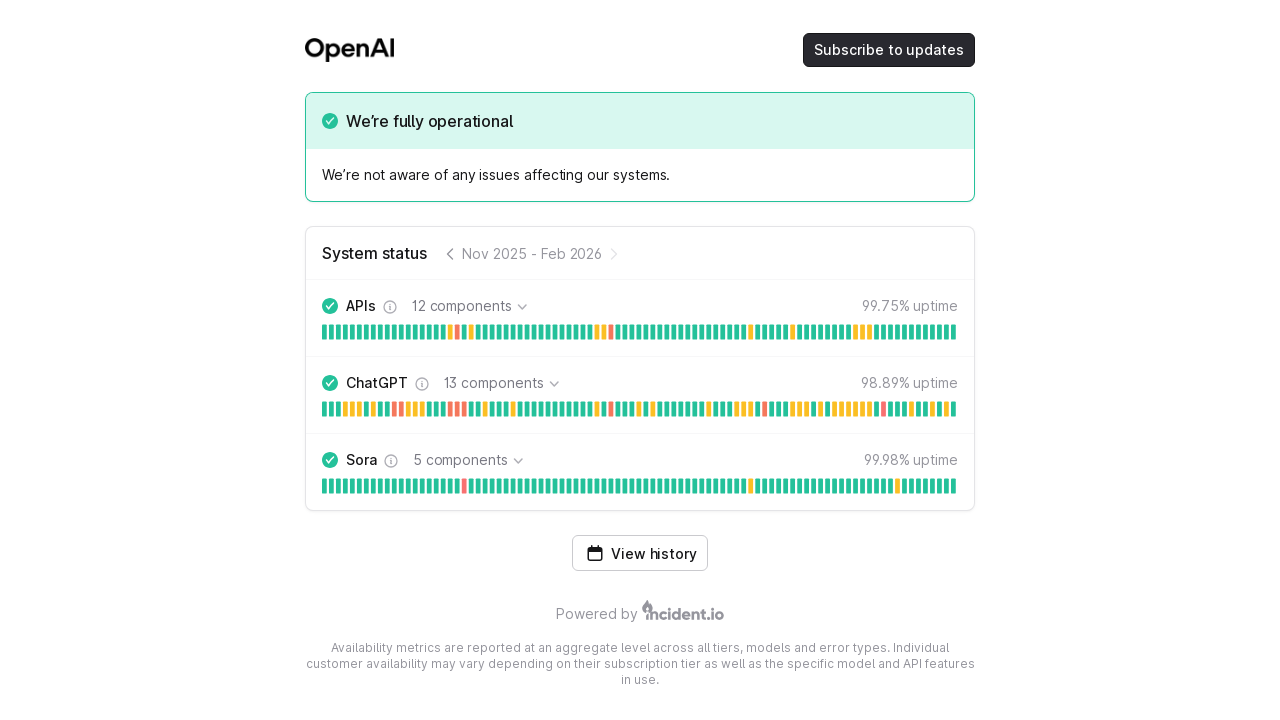

Page refreshed (iteration 2)
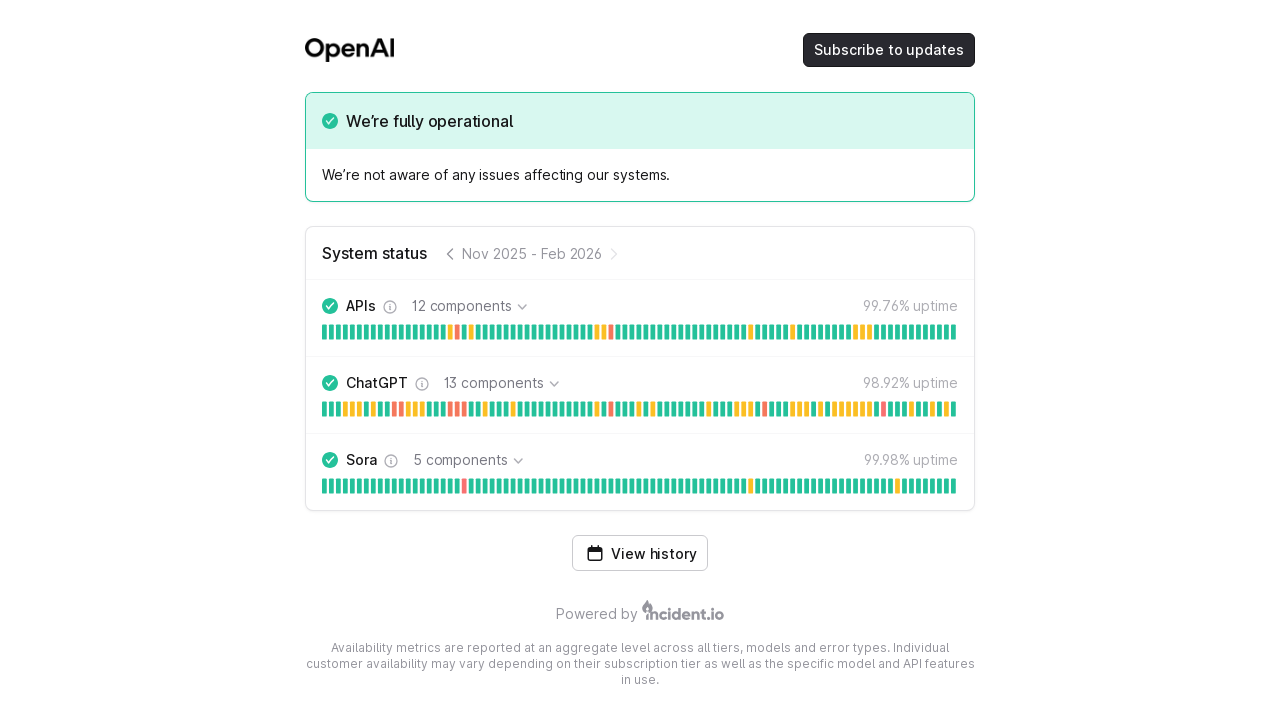

Body element confirmed loaded after refresh (iteration 2)
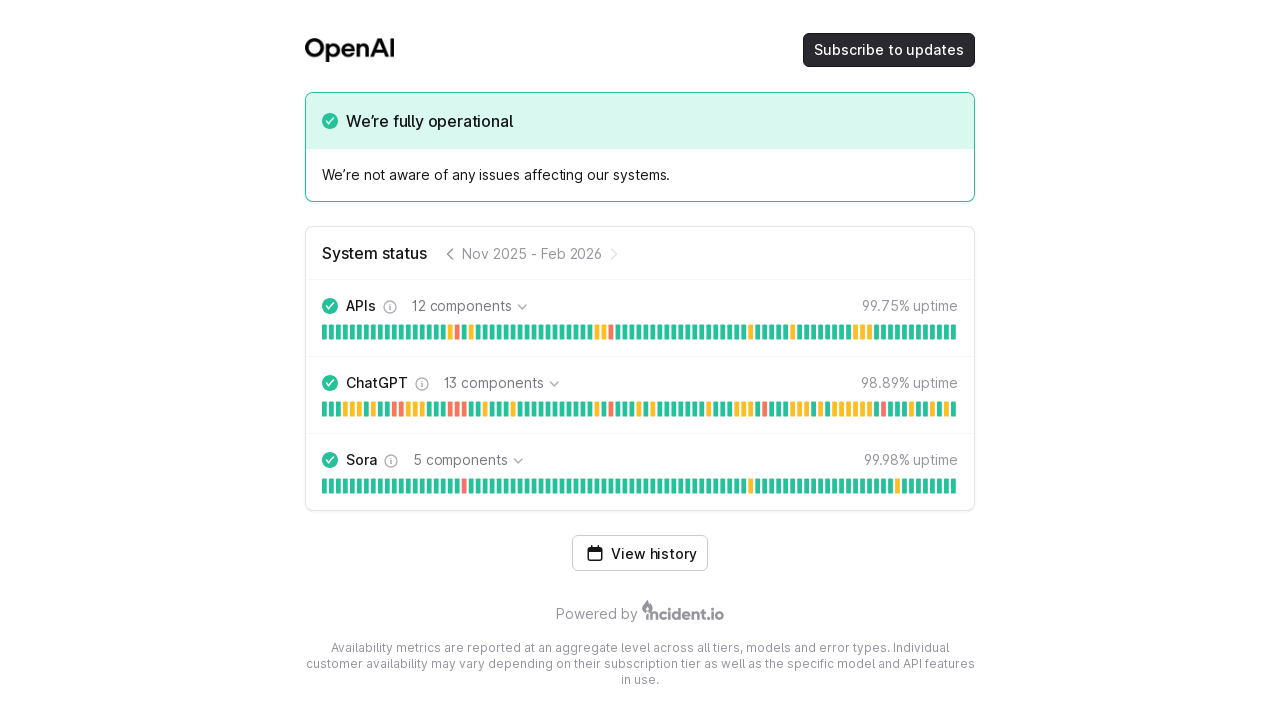

Waited 1 second between requests (iteration 2)
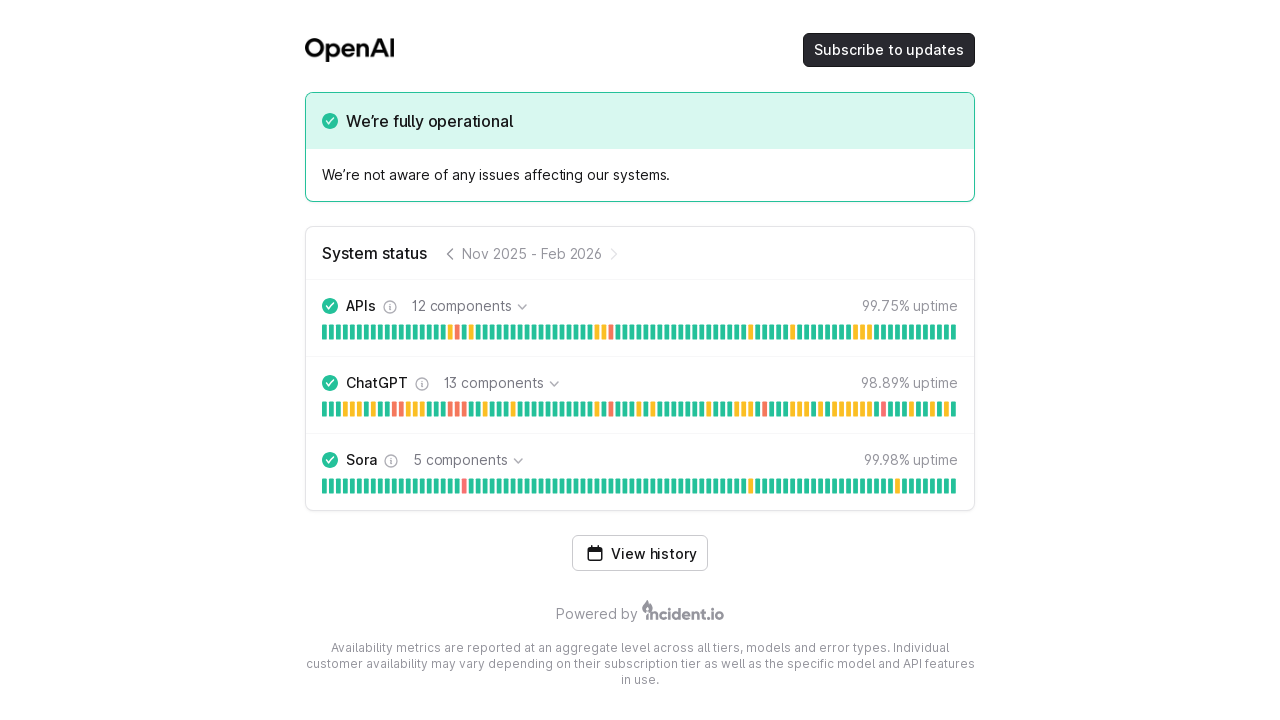

Page refreshed (iteration 3)
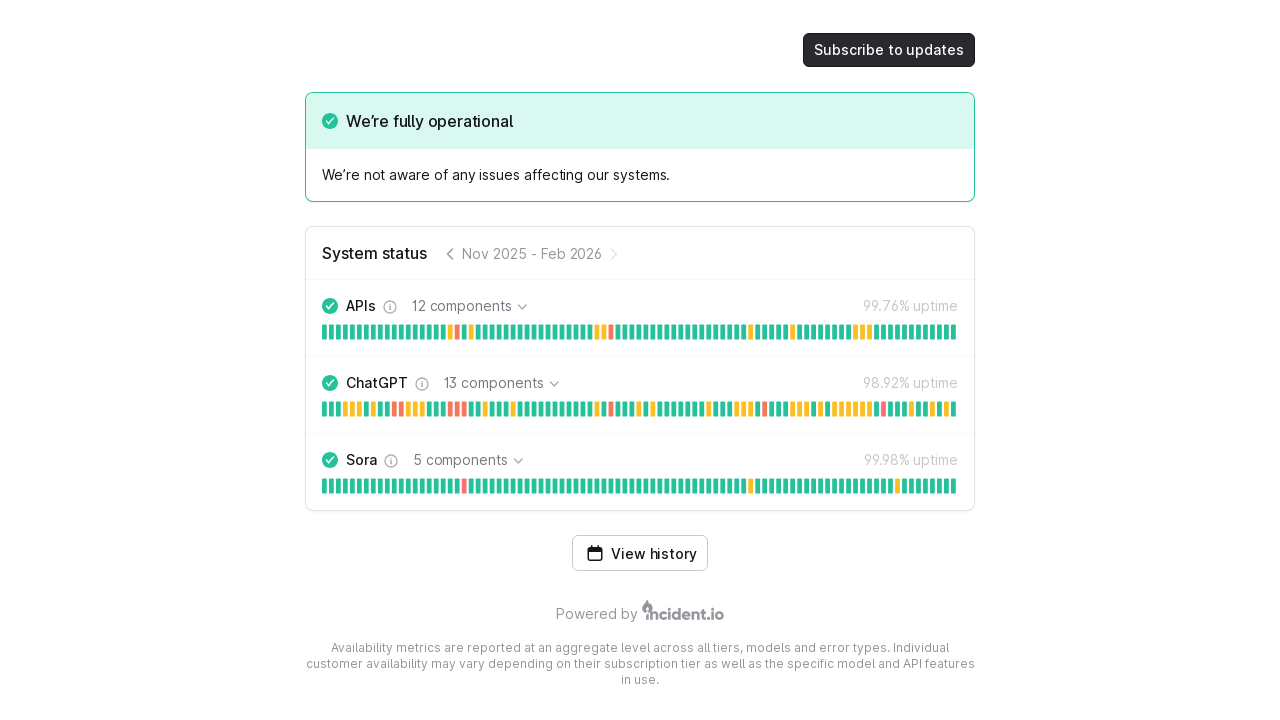

Body element confirmed loaded after refresh (iteration 3)
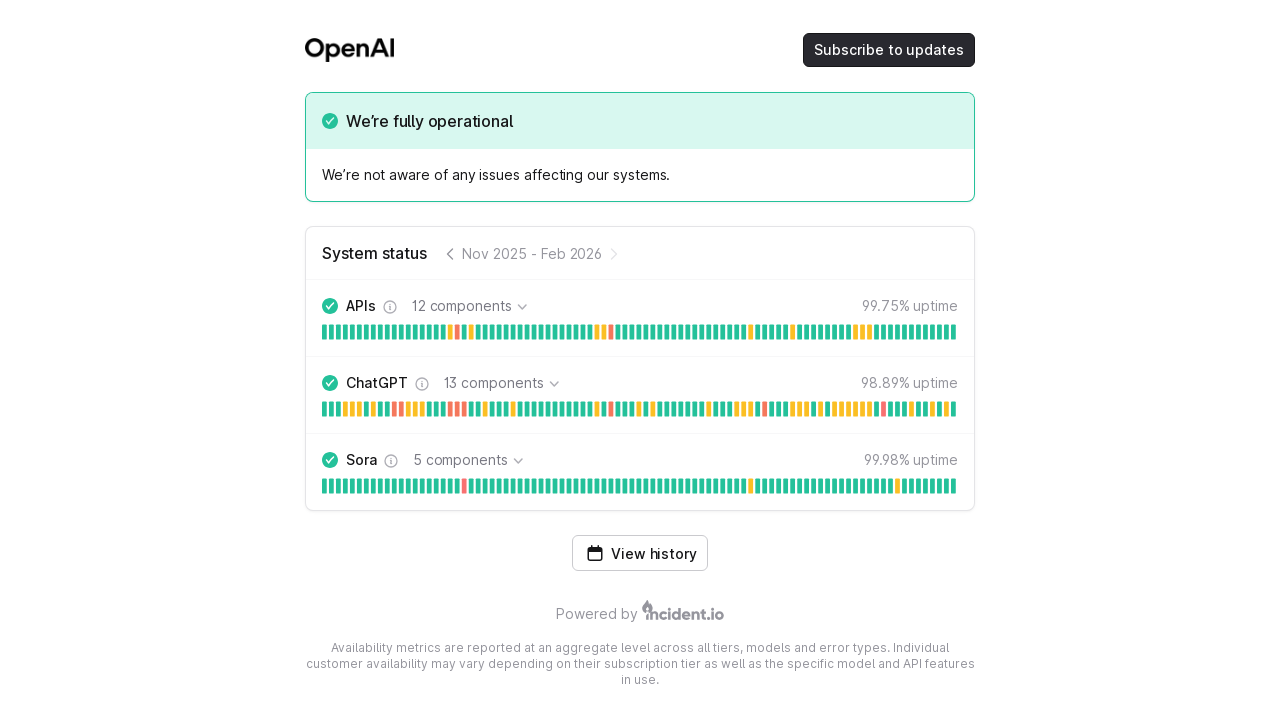

Waited 1 second between requests (iteration 3)
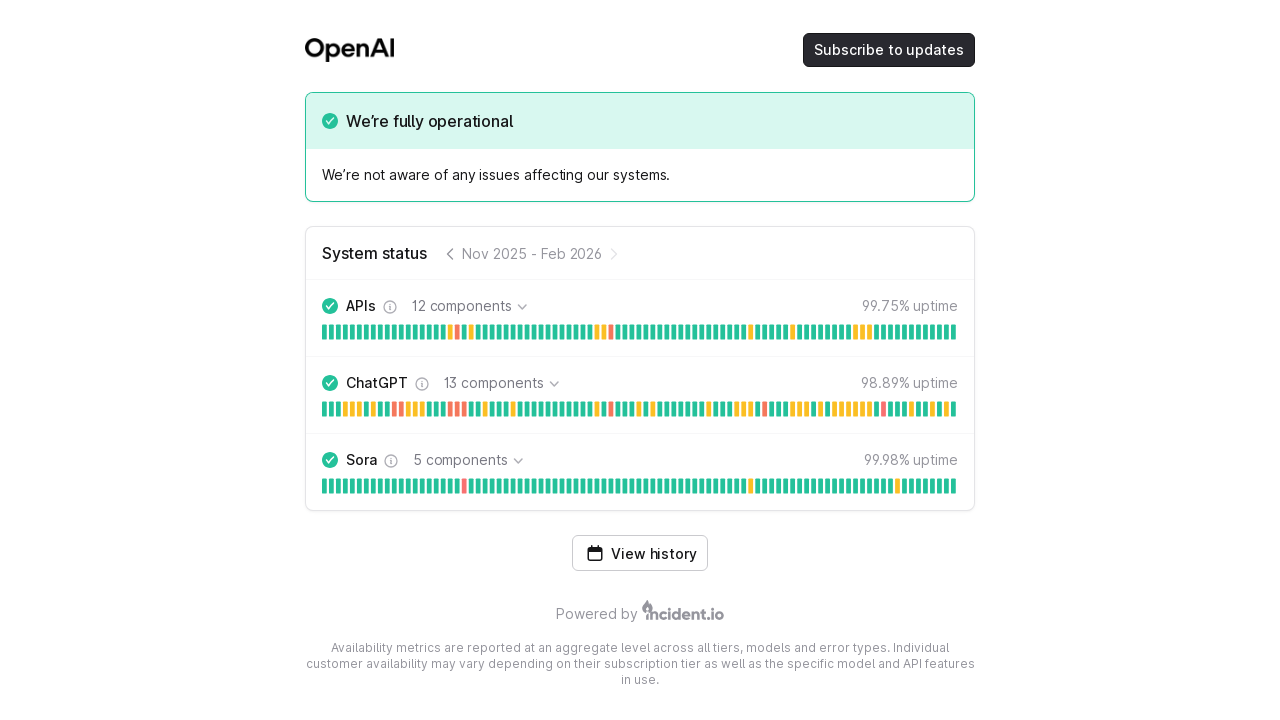

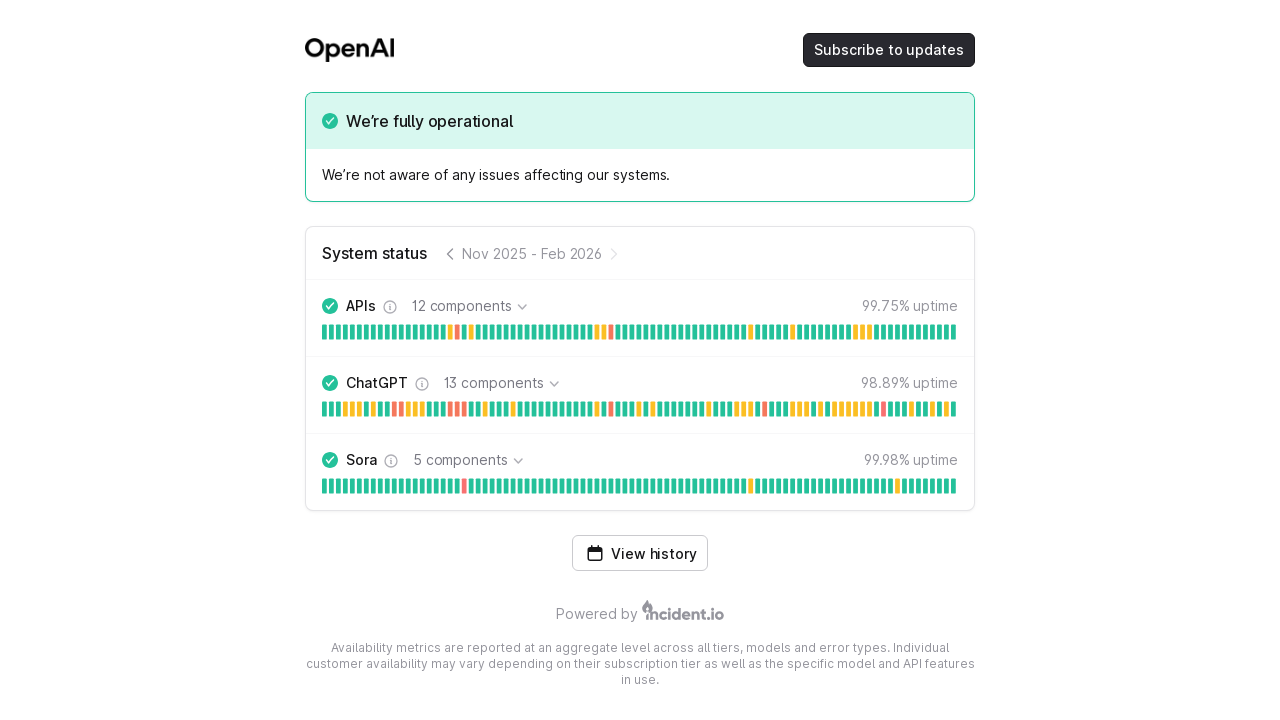